Tests drag and drop functionality by dragging a ball element and dropping it into a gate element on a JavaScript demo page

Starting URL: https://javascript.info/article/mouse-drag-and-drop/ball4

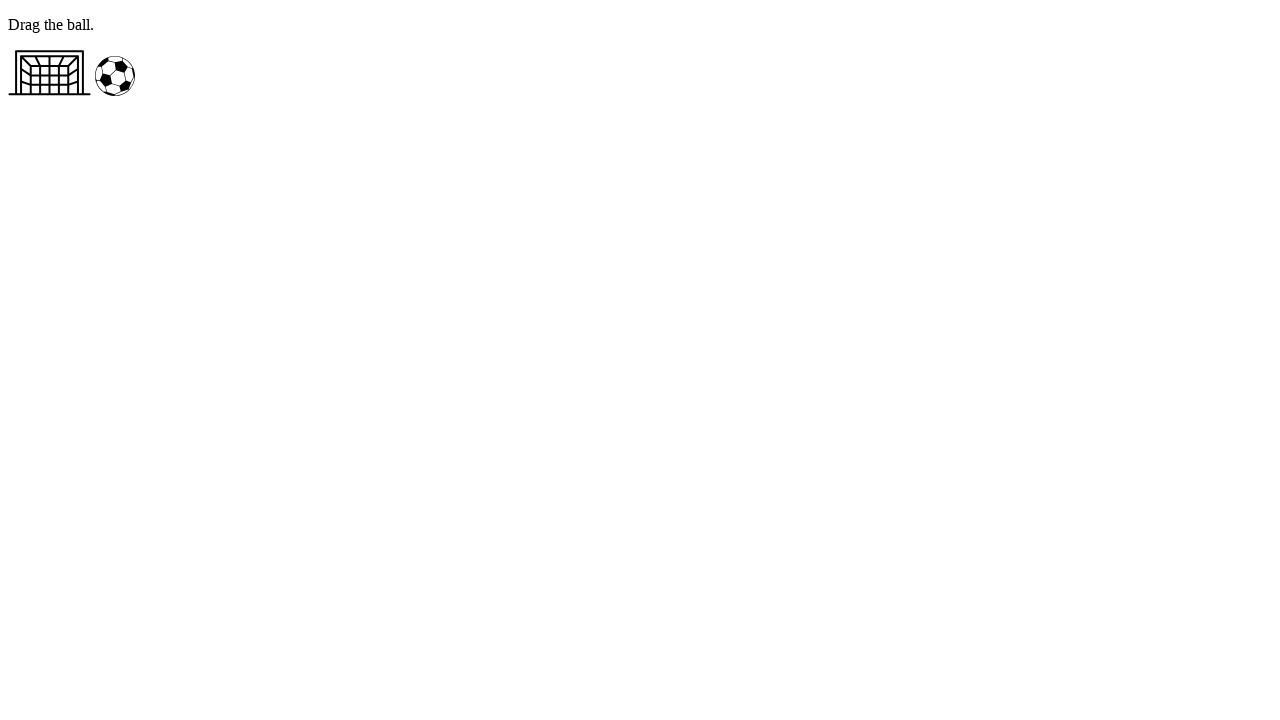

Waited for draggable ball element to be visible
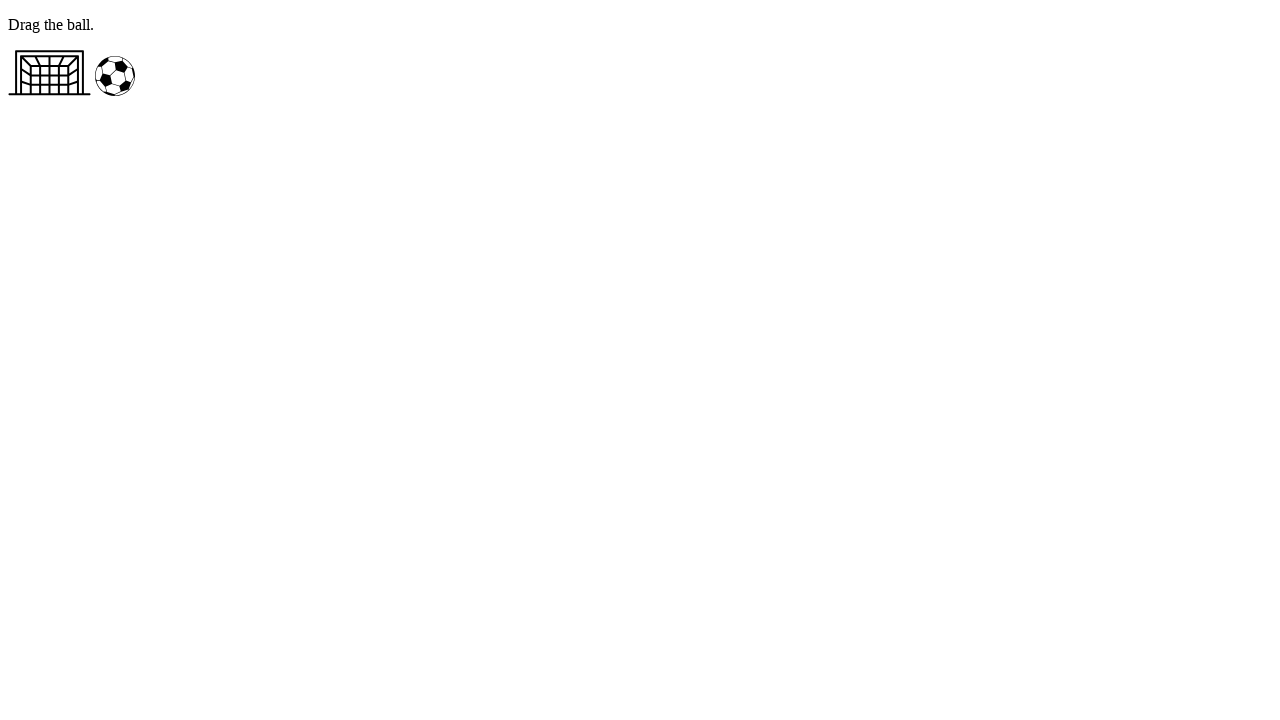

Waited for drop target (gate) element to be visible
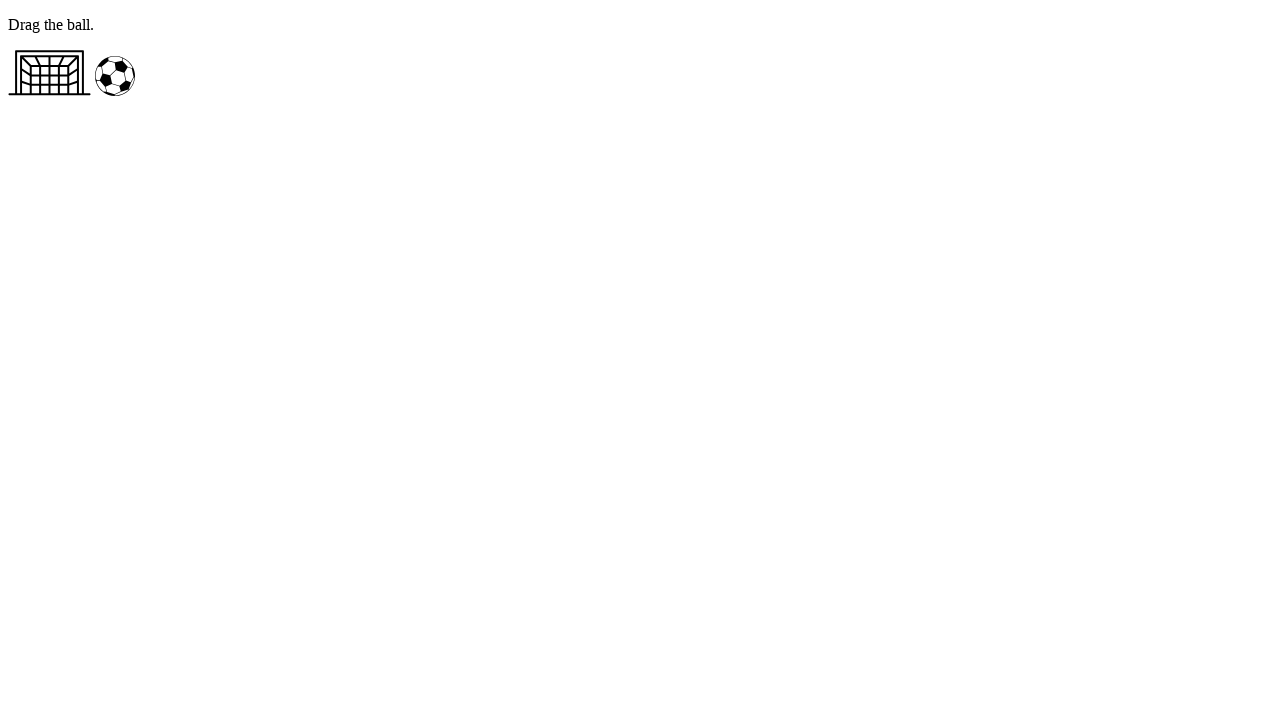

Dragged ball element and dropped it into gate element at (50, 73)
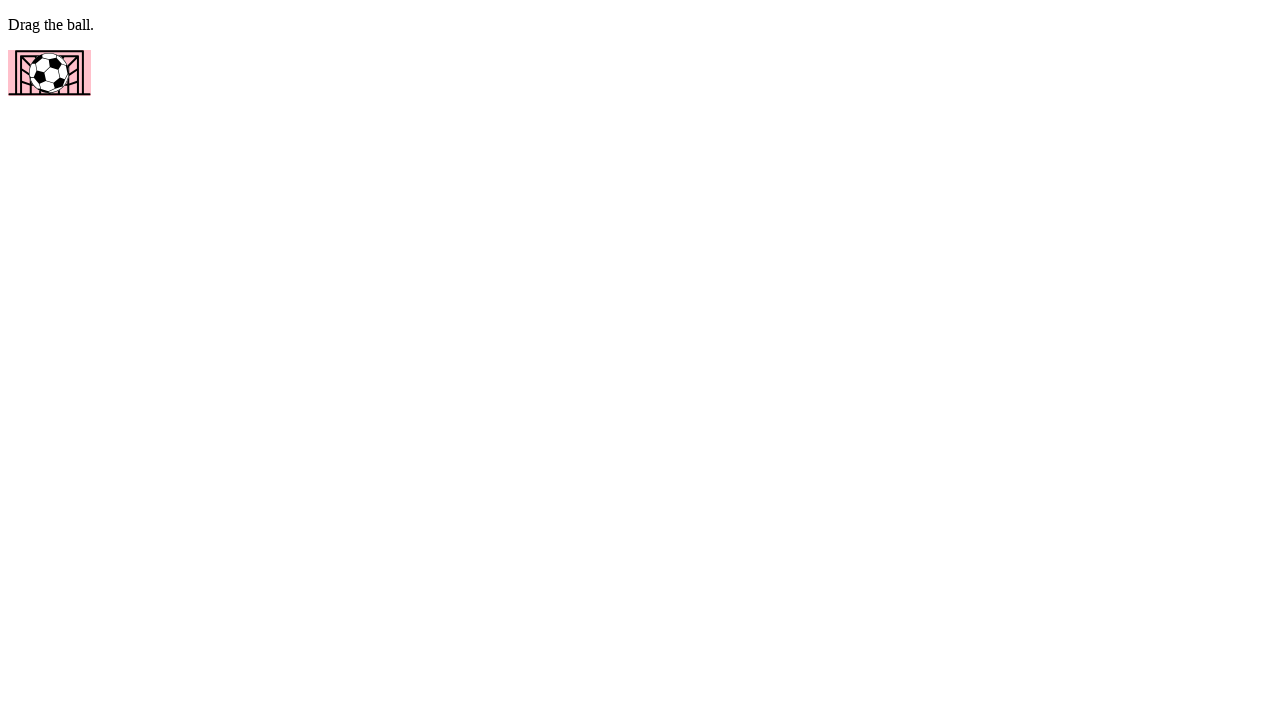

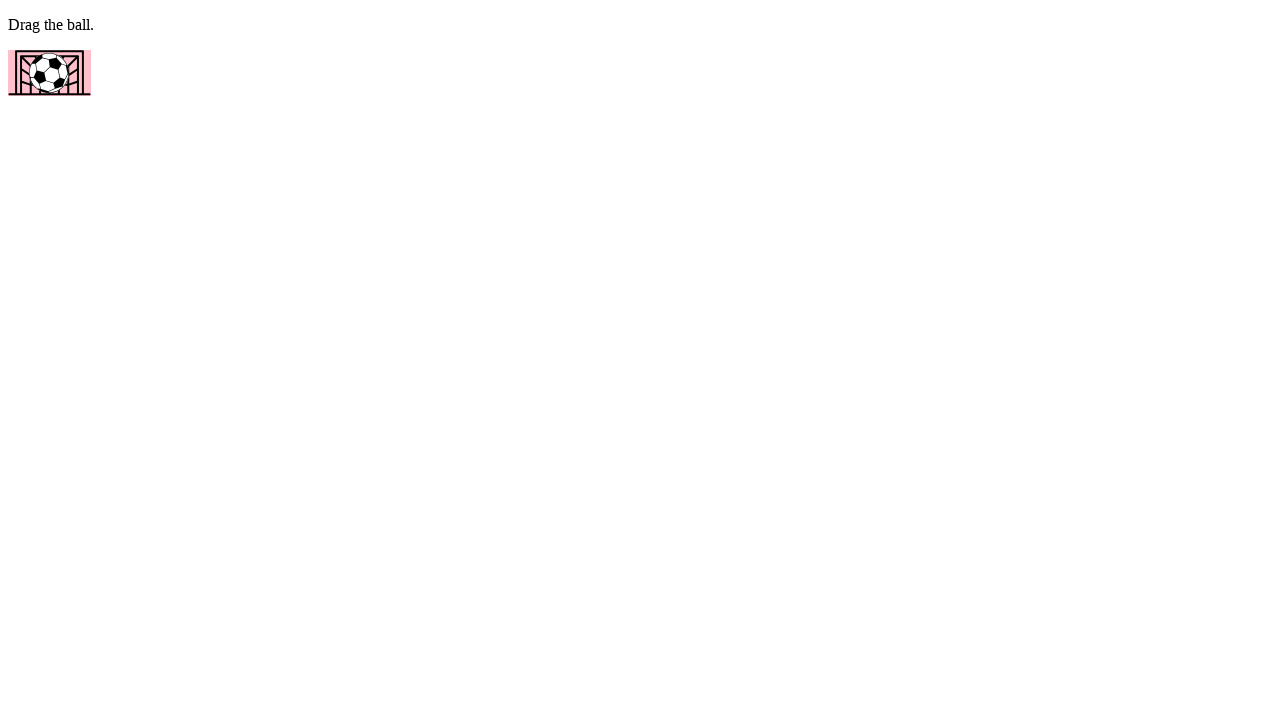